Tests that the Browse Languages page displays correct table headers: Language, Author, Date, Comments, Rate.

Starting URL: http://www.99-bottles-of-beer.net/

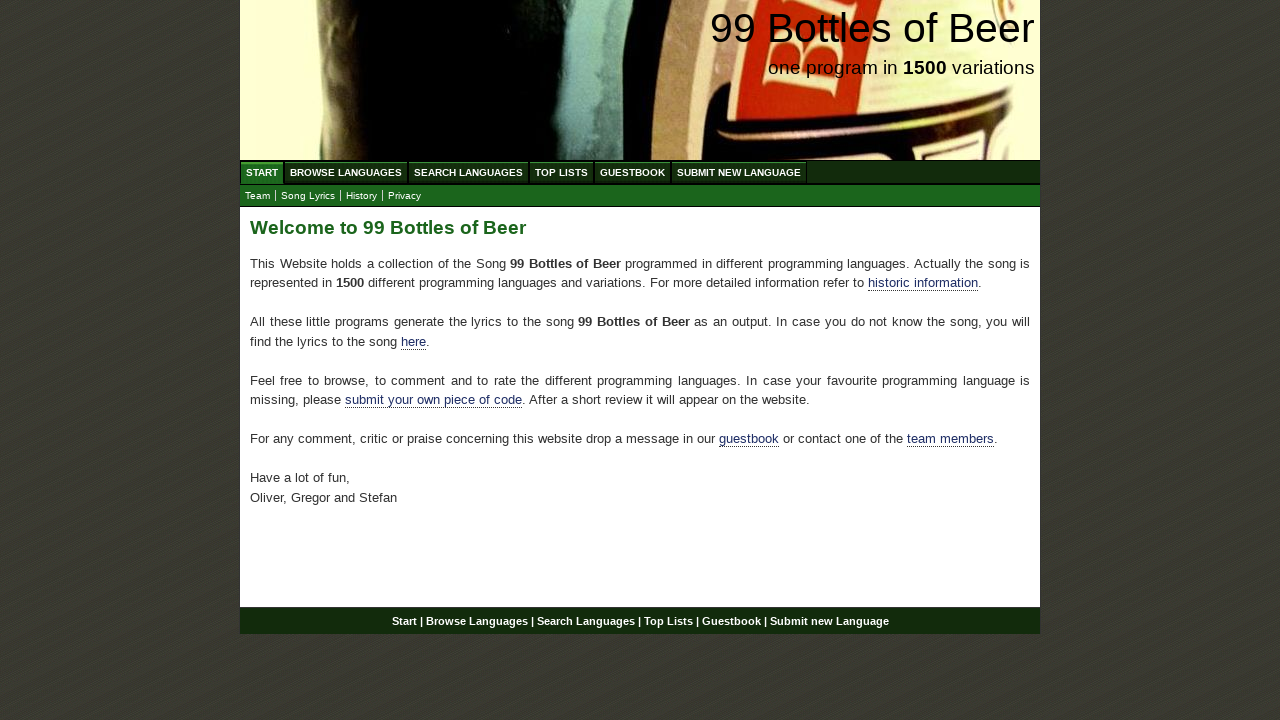

Clicked on Browse Languages menu link at (346, 172) on xpath=//ul[@id='menu']/li/a[@href='/abc.html']
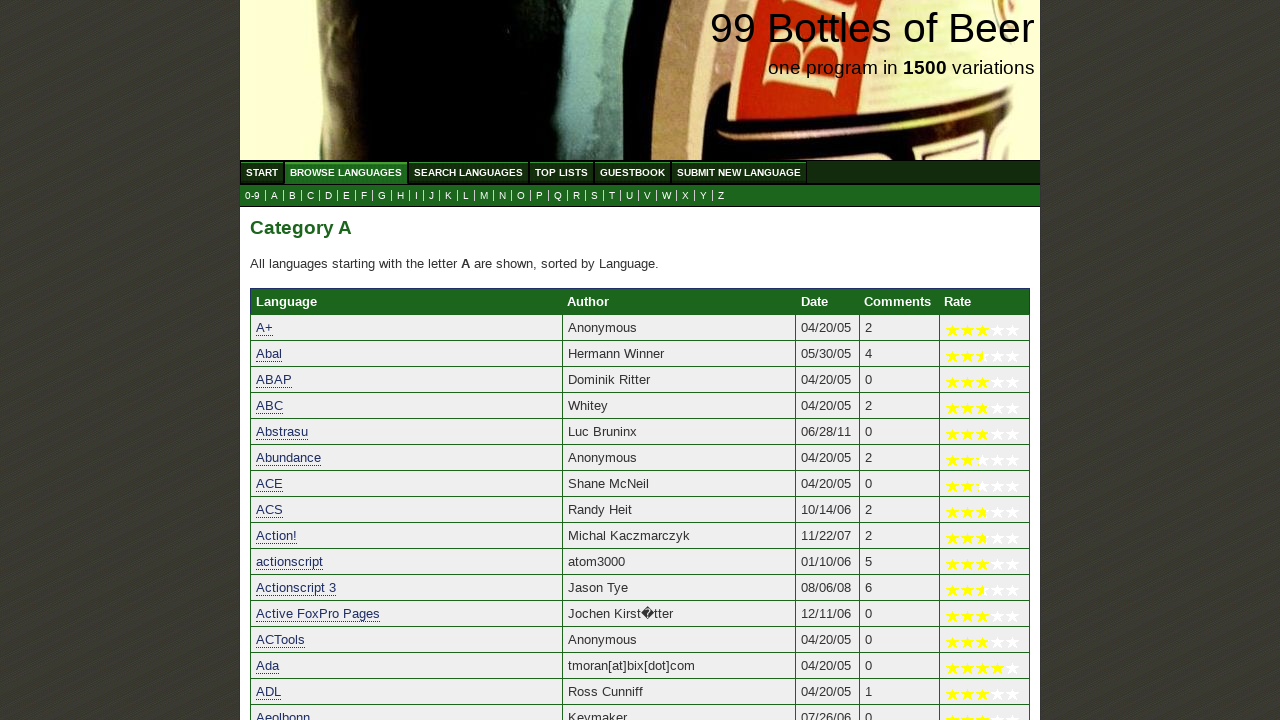

Table header row loaded on Browse Languages page
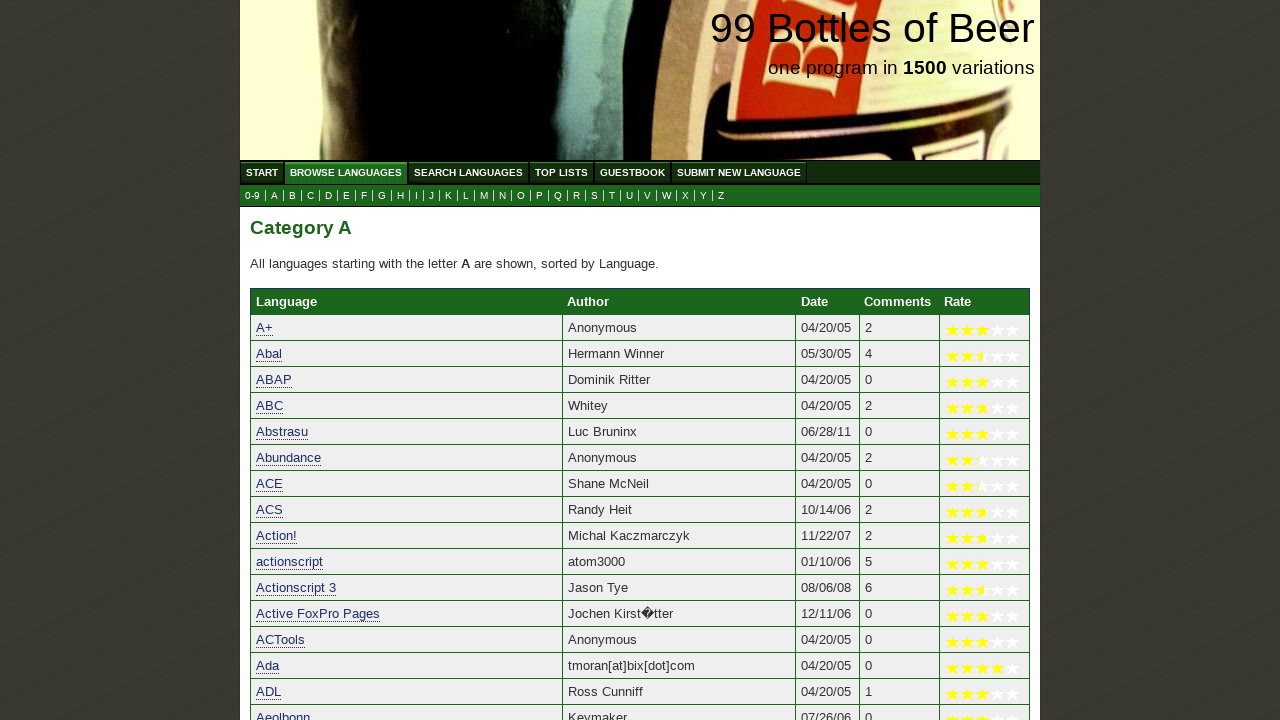

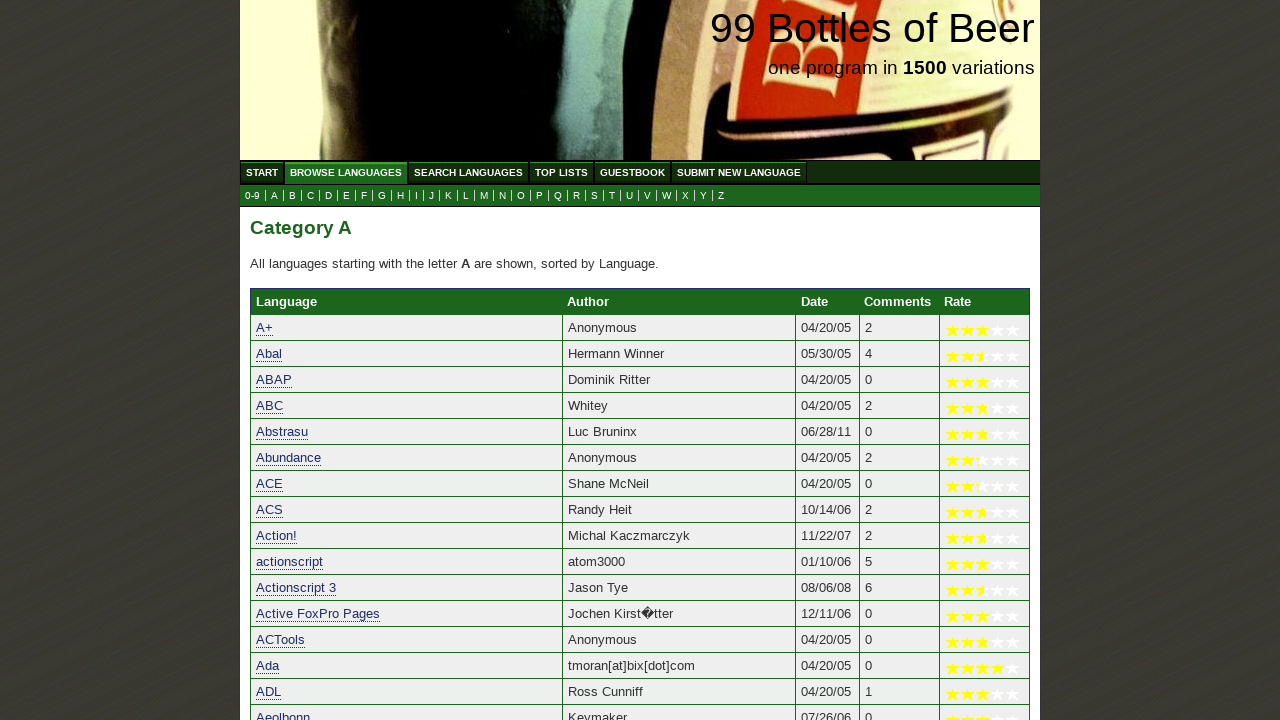